Tests double-click functionality by navigating to jQuery's dblclick documentation page, switching to an iframe, scrolling to a target element, double-clicking it, and verifying that the element's style changes (indicated by a .dbl class appearing).

Starting URL: http://api.jquery.com/dblclick/

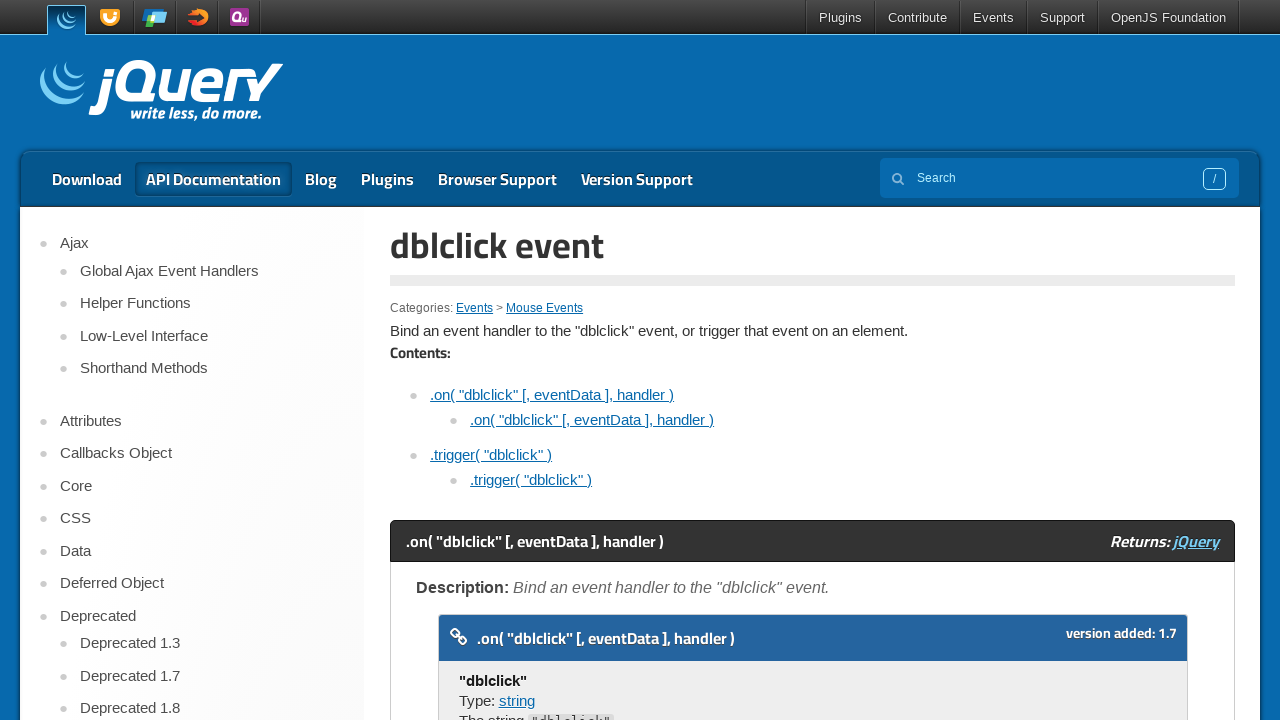

Selected the first iframe on the page
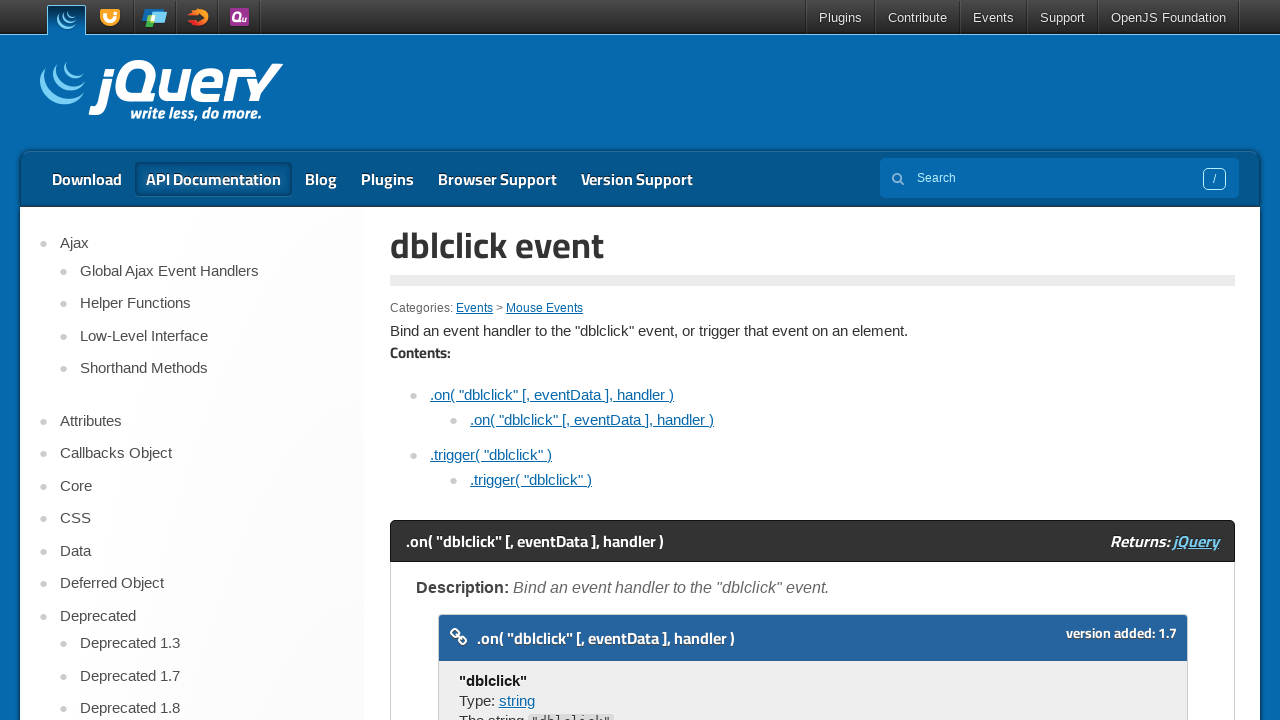

Located the target div element inside the iframe
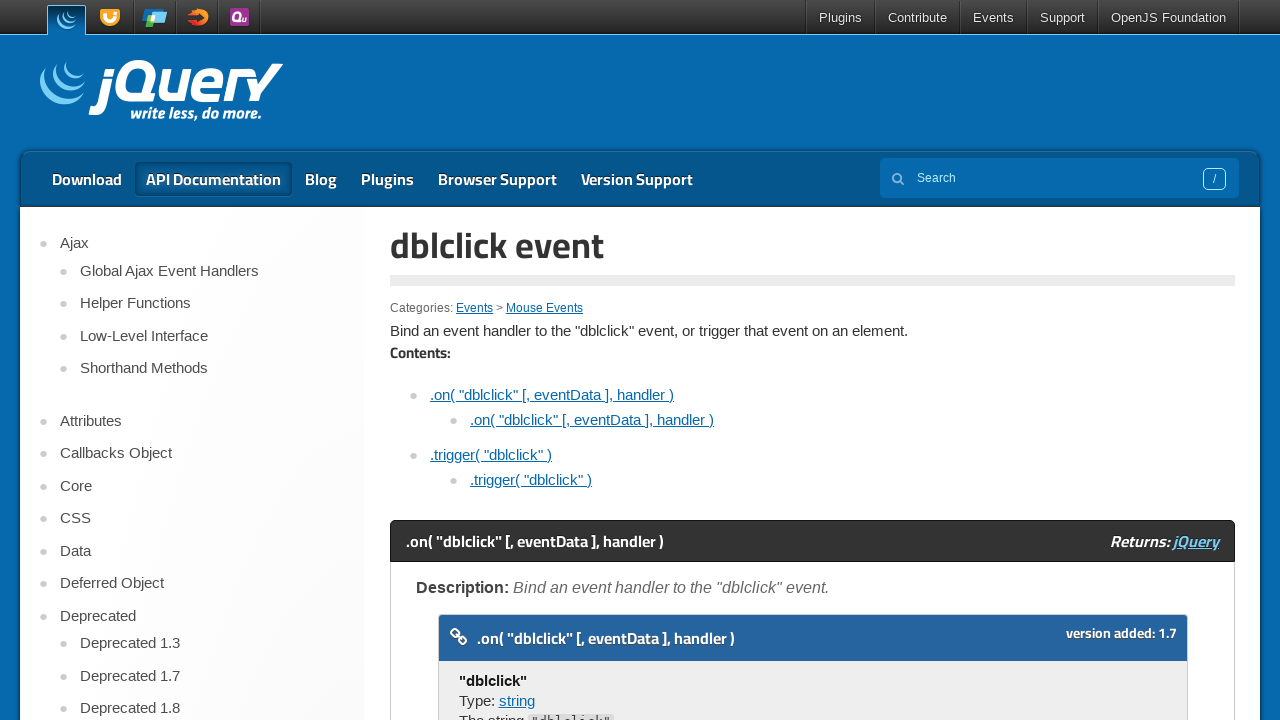

Scrolled the target element into view
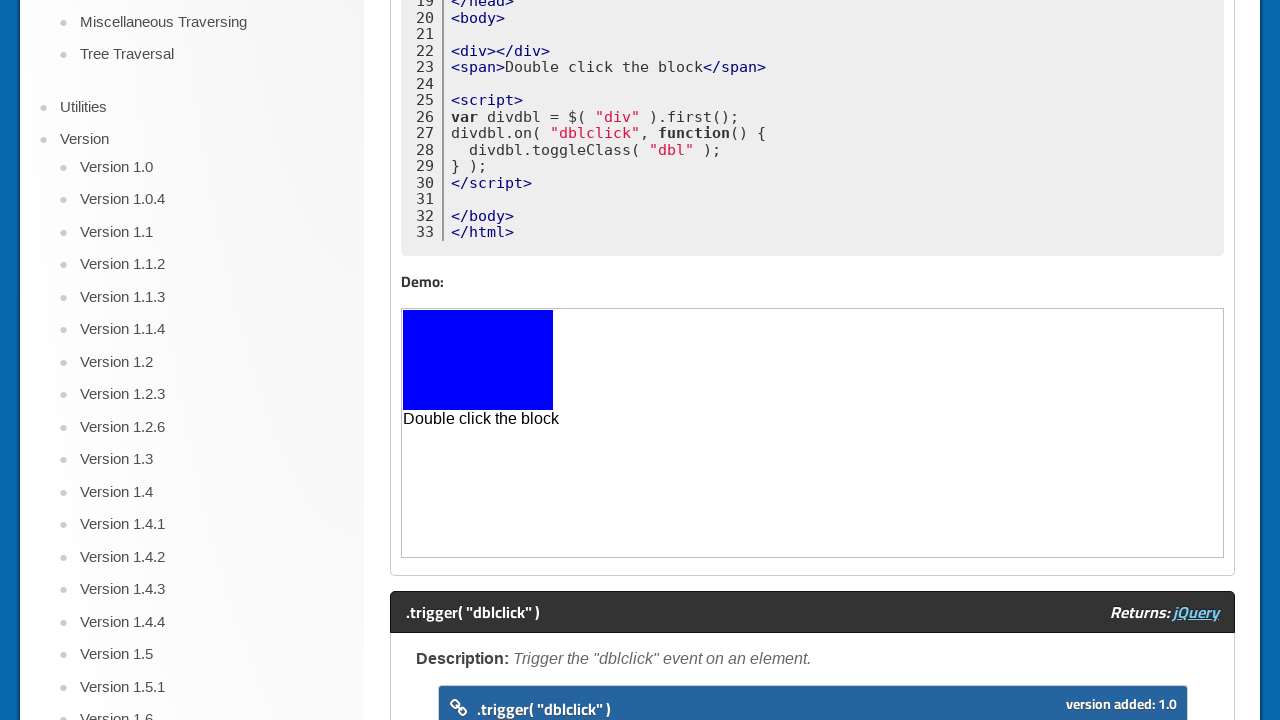

Double-clicked on the target element at (478, 360) on iframe >> nth=0 >> internal:control=enter-frame >> html > body > div
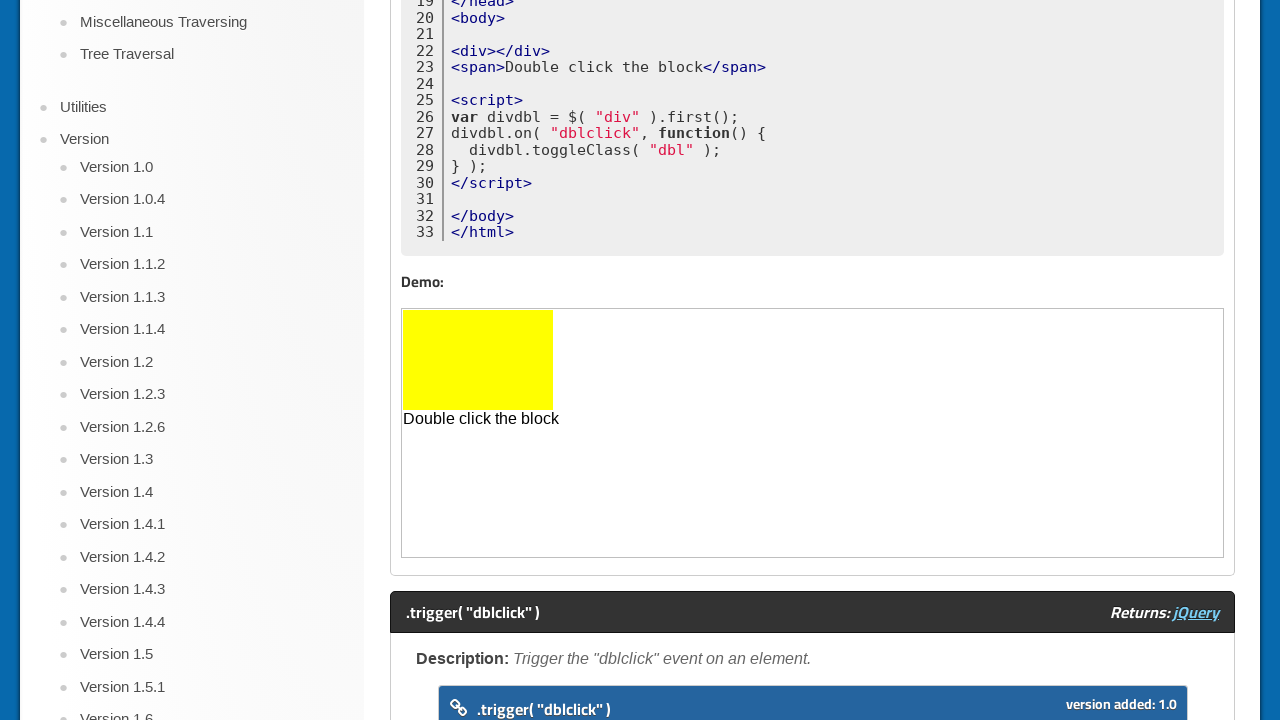

Verified that the .dbl class is visible on the element, confirming the double-click changed its style
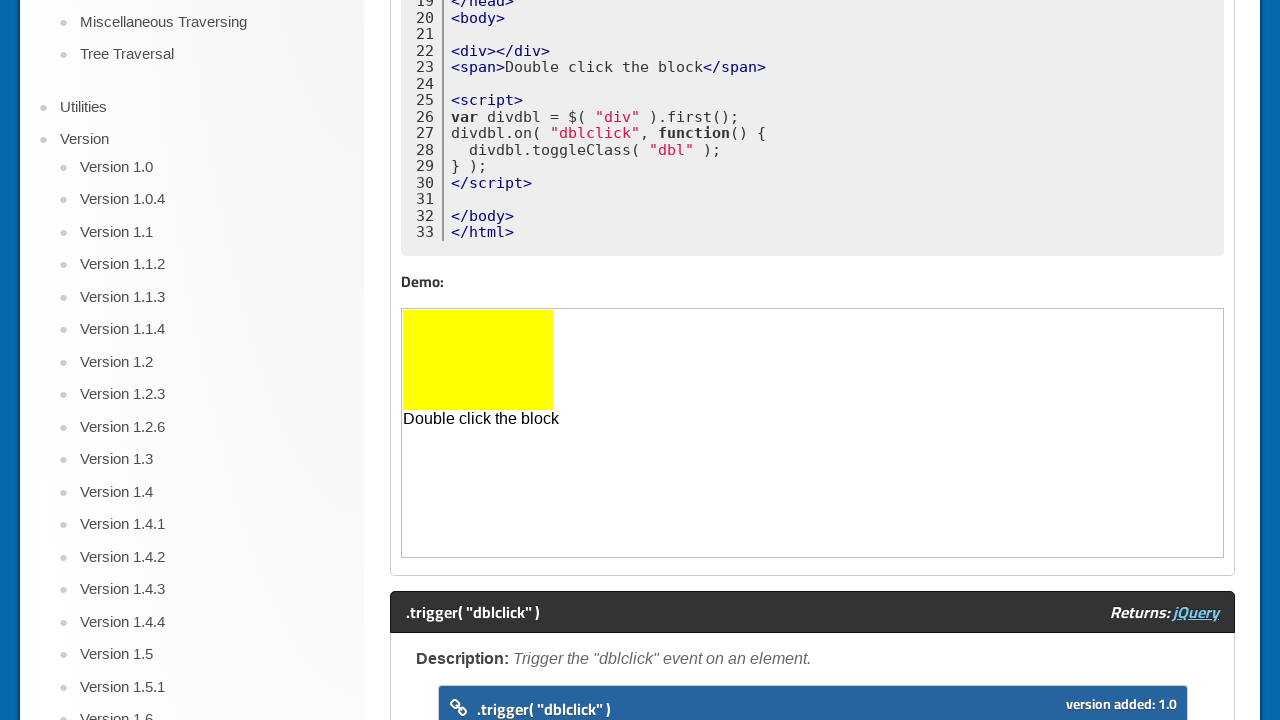

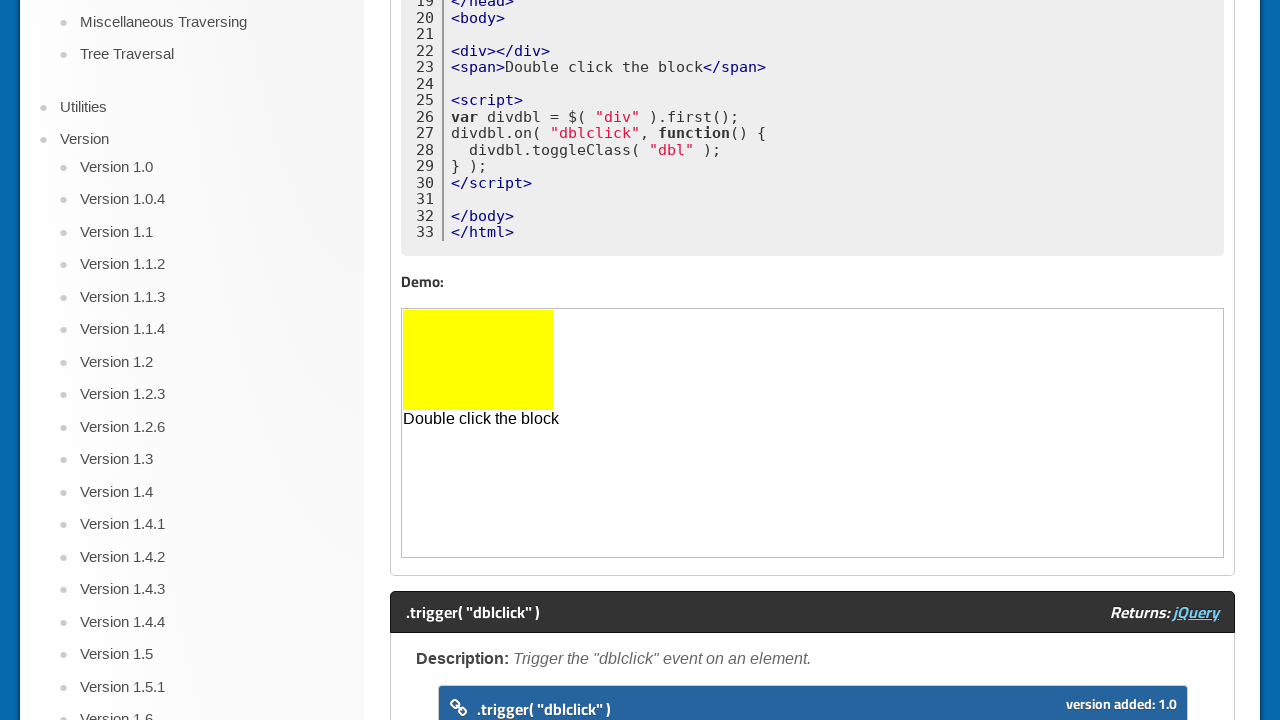